Tests checkbox functionality by navigating to a checkboxes page, finding all checkbox elements, and verifying that the second checkbox is selected/checked on initial page load.

Starting URL: http://the-internet.herokuapp.com/checkboxes

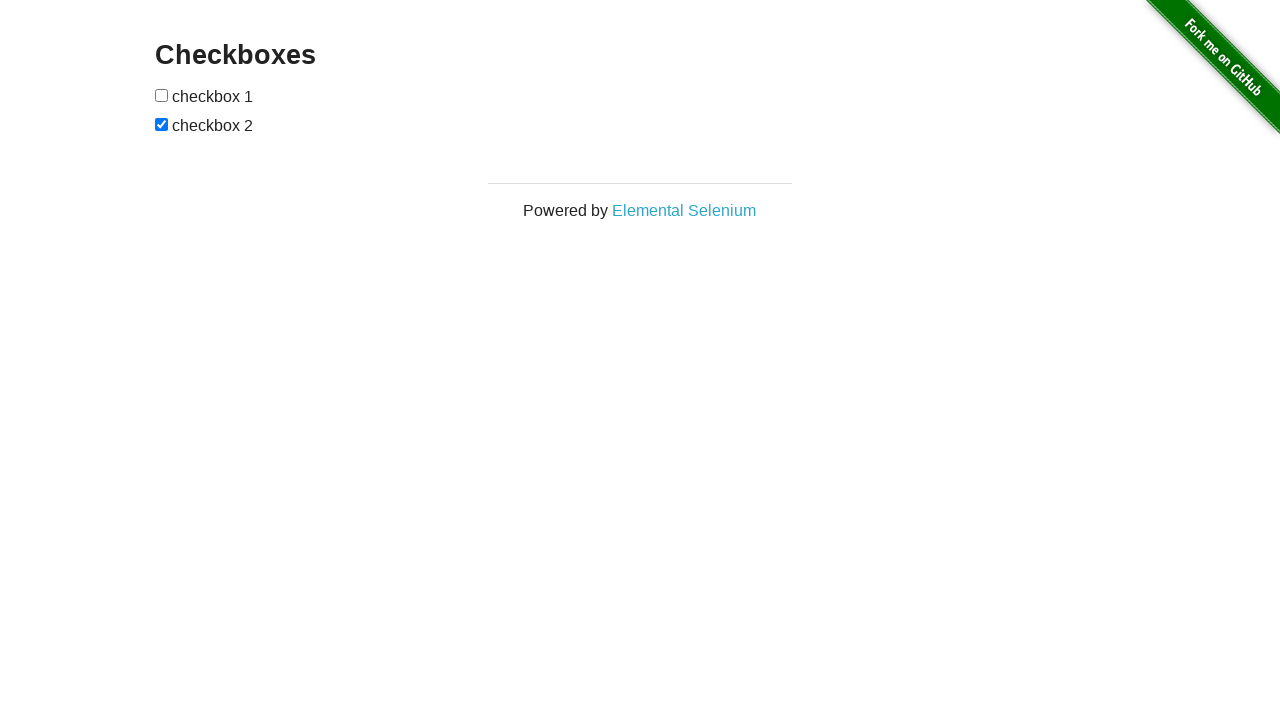

Navigated to checkboxes page
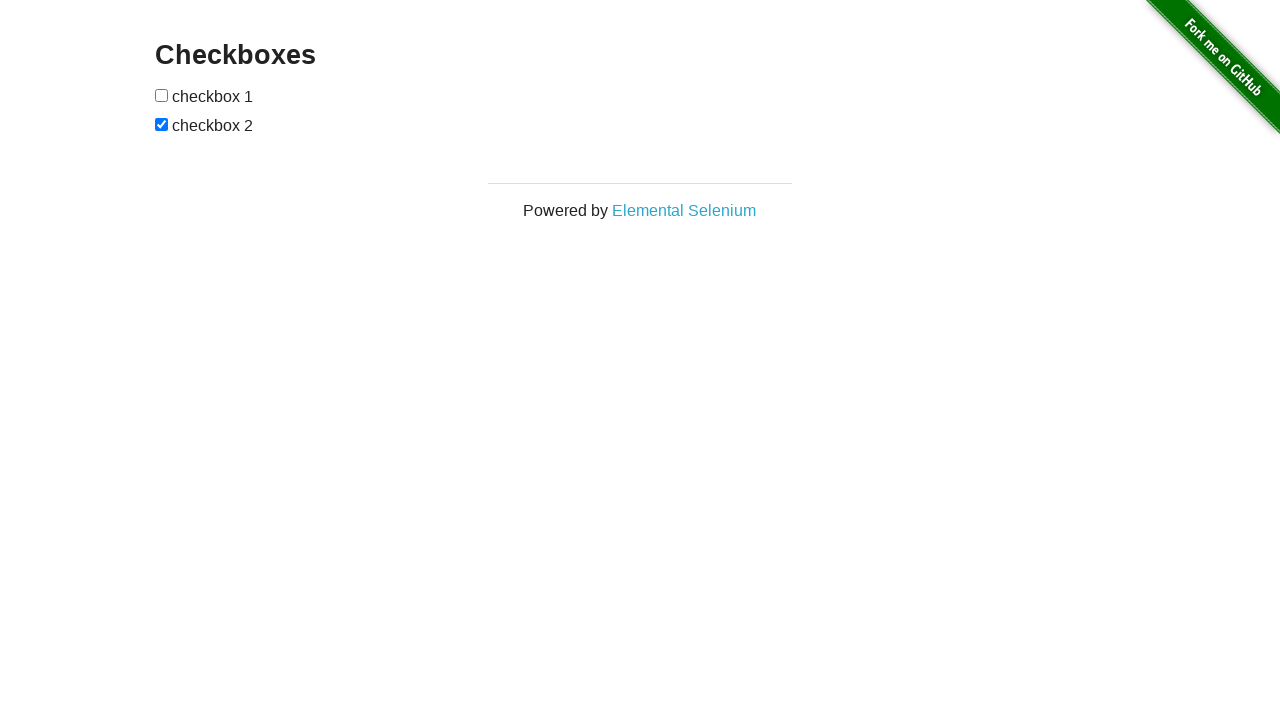

Located all checkbox elements on the page
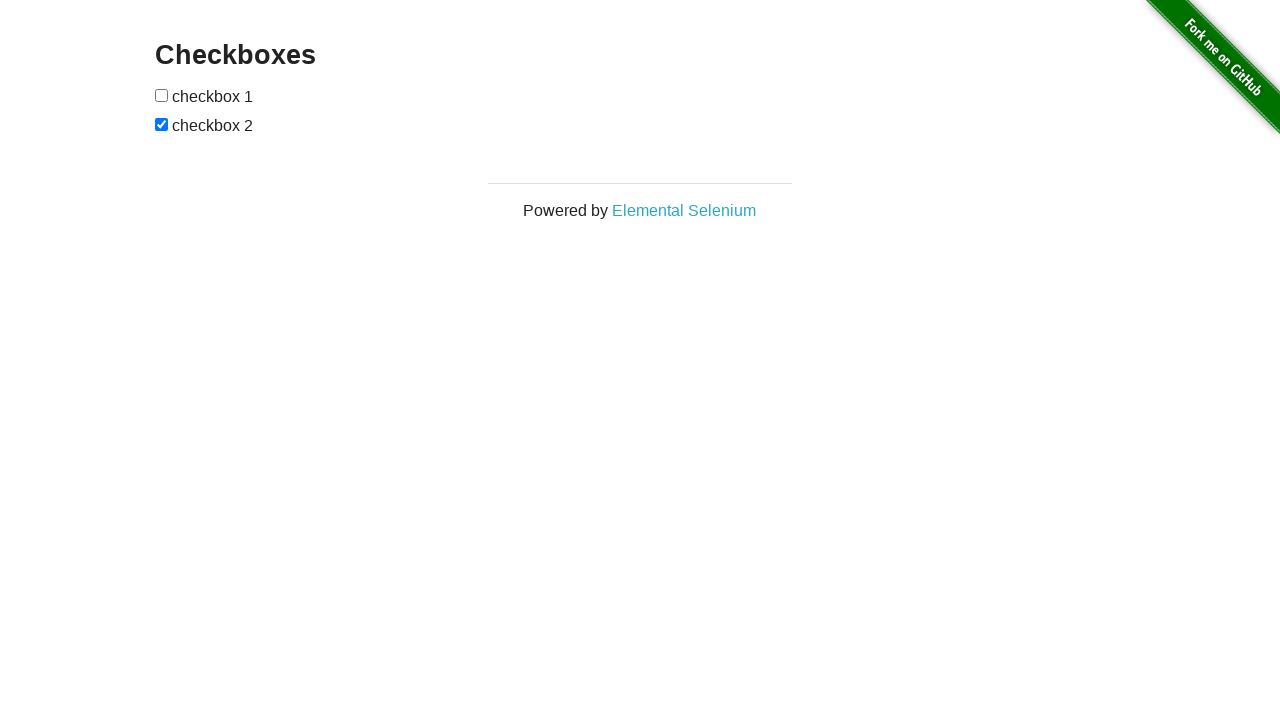

First checkbox is visible and ready
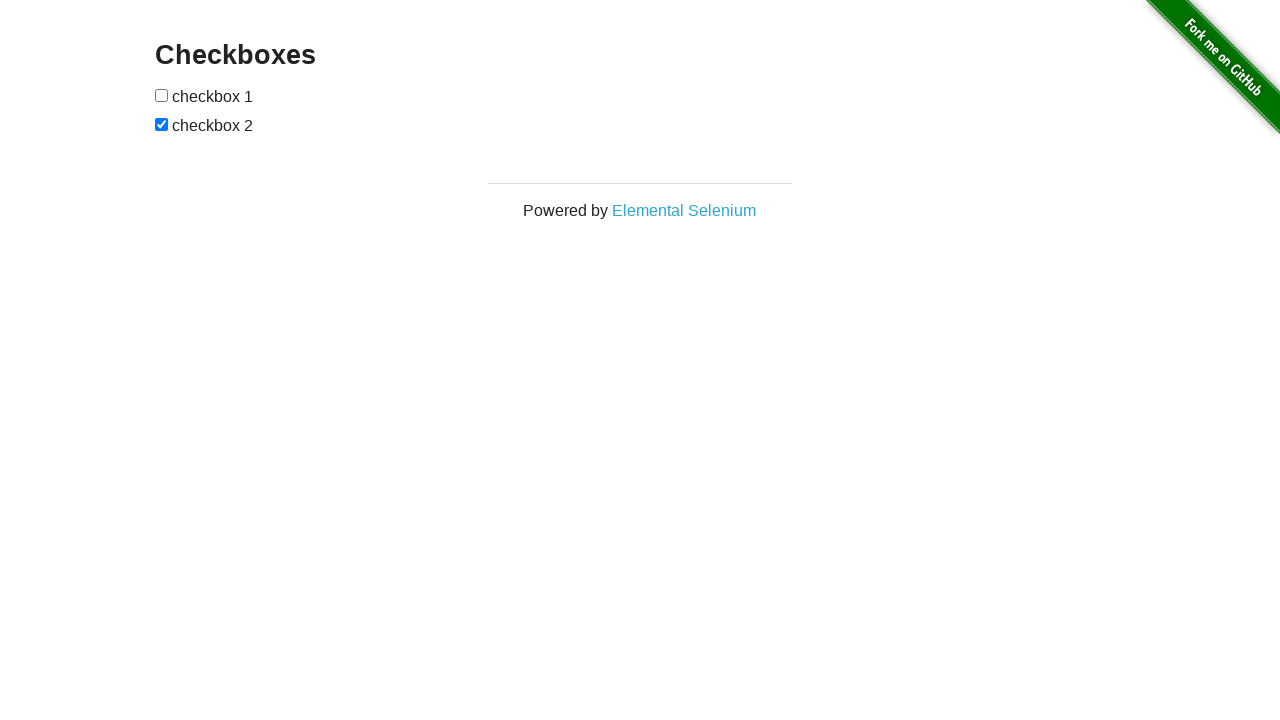

Verified that the second checkbox is checked on initial page load
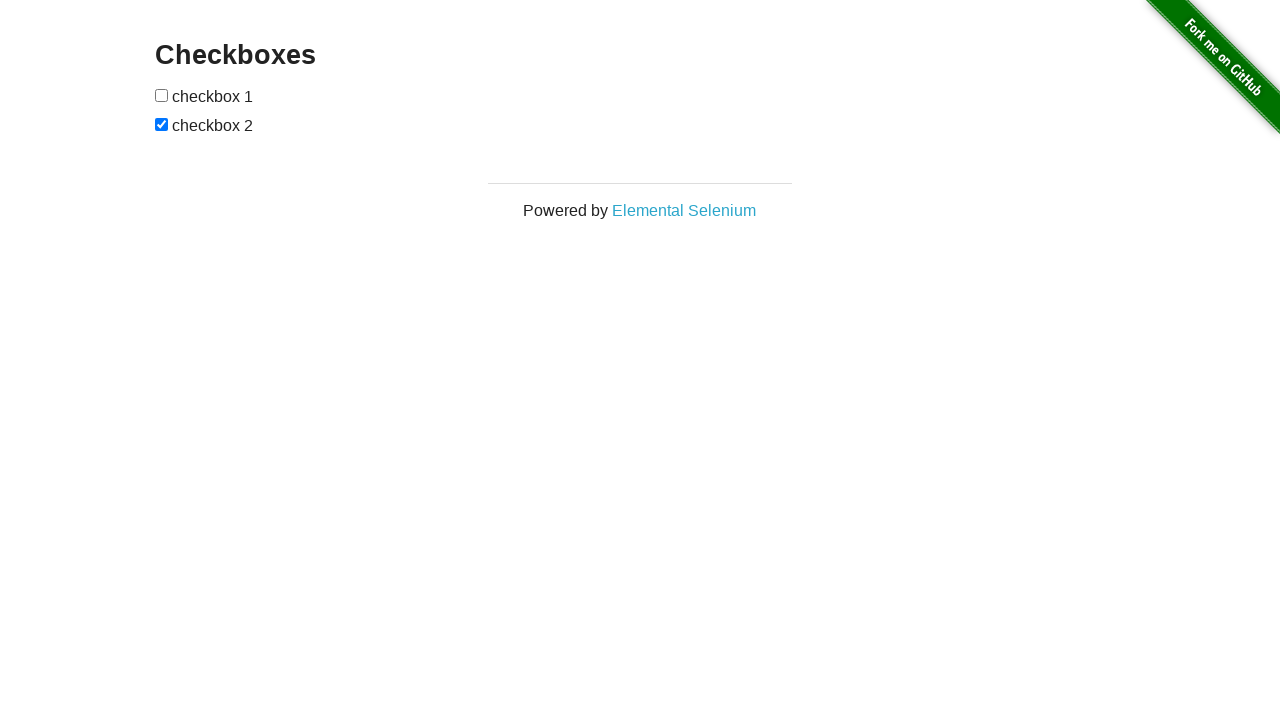

Verified that the first checkbox is unchecked on initial page load
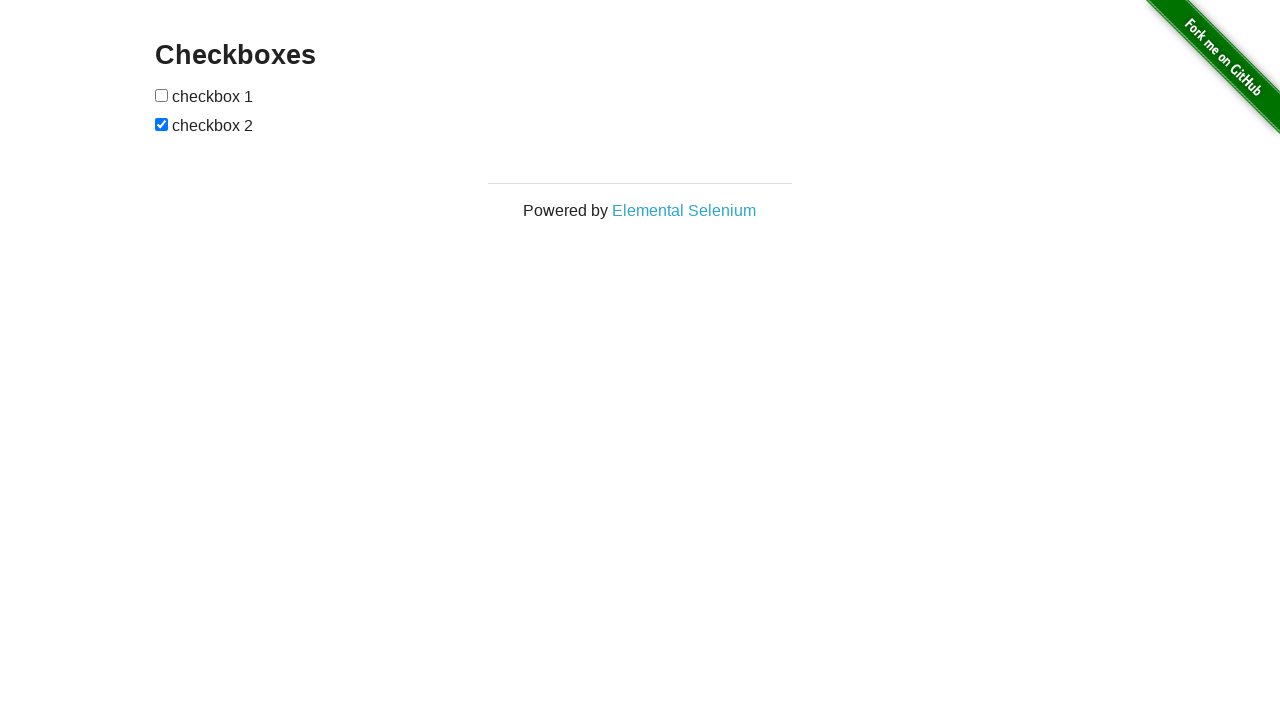

Clicked the first checkbox to check it at (162, 95) on input[type="checkbox"] >> nth=0
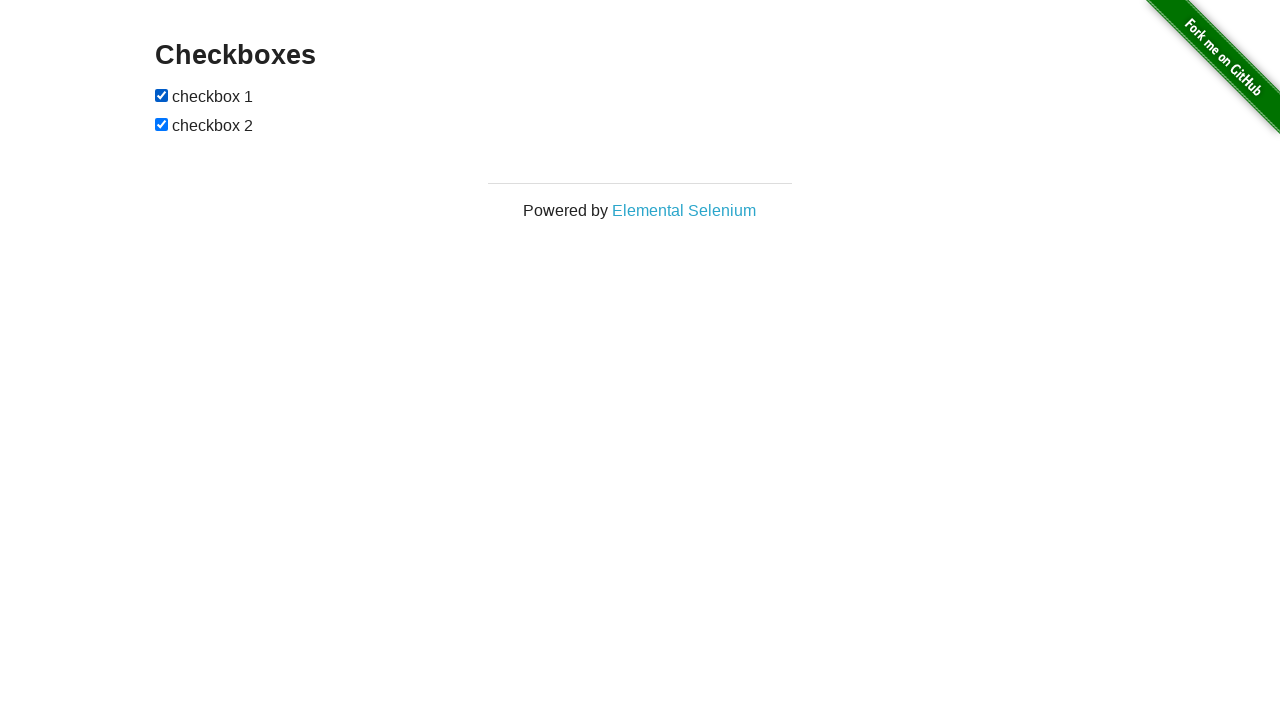

Verified that the first checkbox is now checked after clicking
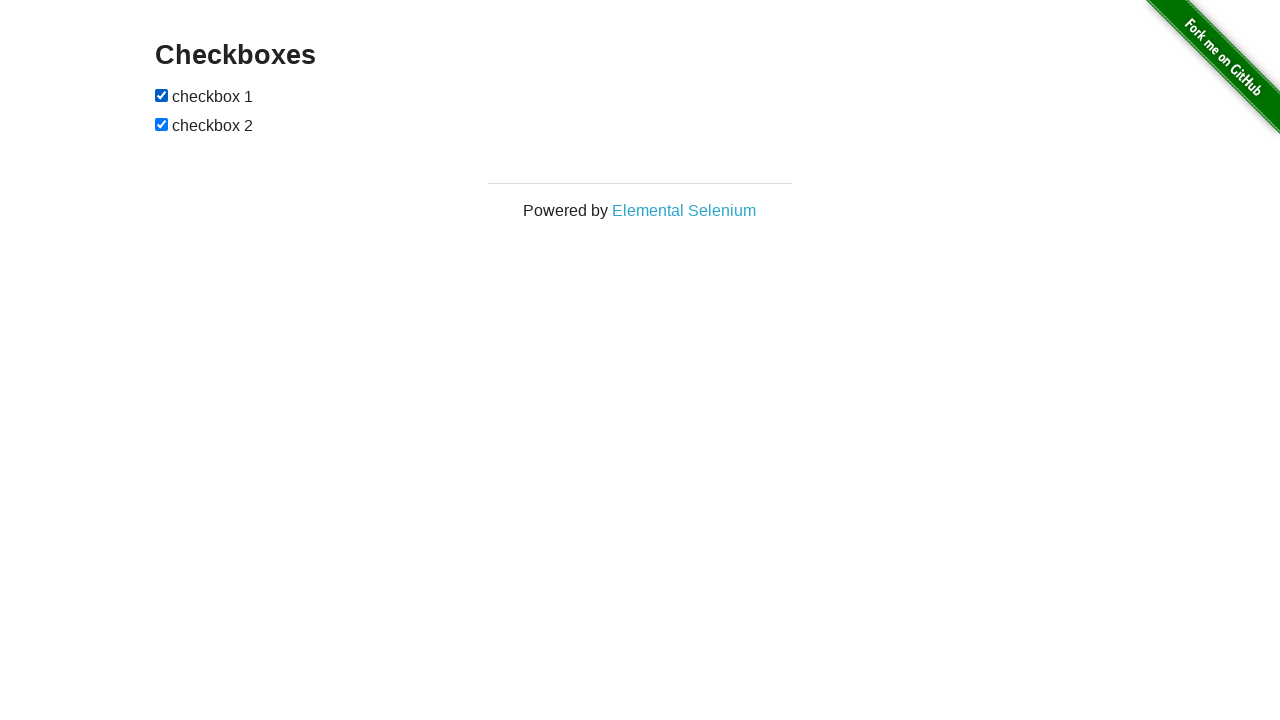

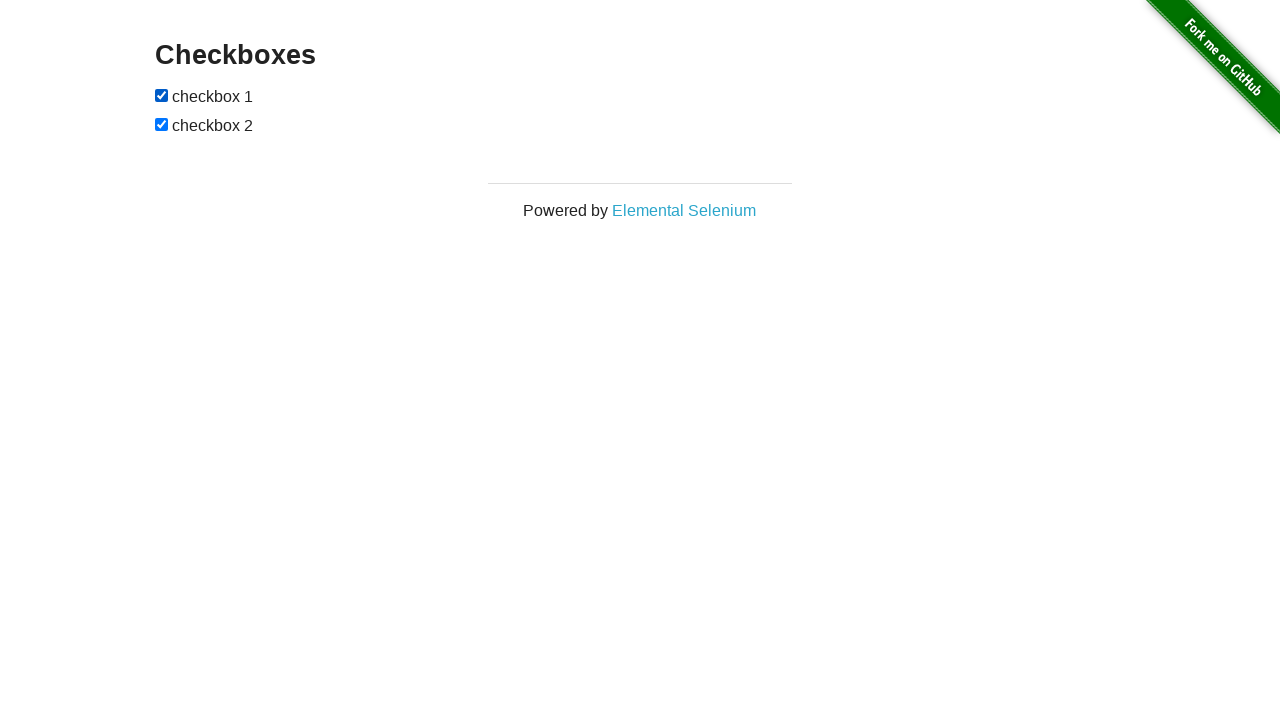